Tests clicking a button that contains a non-breaking space (nbsp) character in its text, demonstrating that regular spaces won't match but the actual nbsp character will.

Starting URL: http://uitestingplayground.com/nbsp

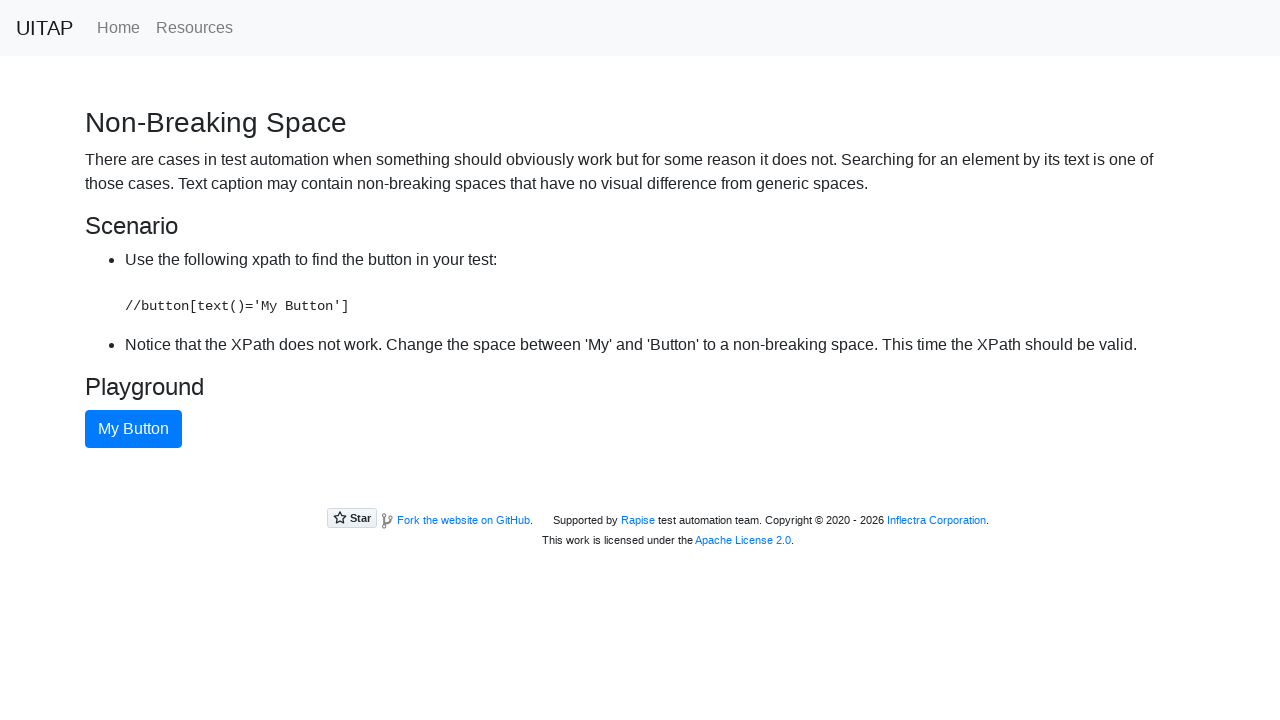

Clicked button containing non-breaking space (nbsp) character at (134, 429) on xpath=//button[text()='My Button']
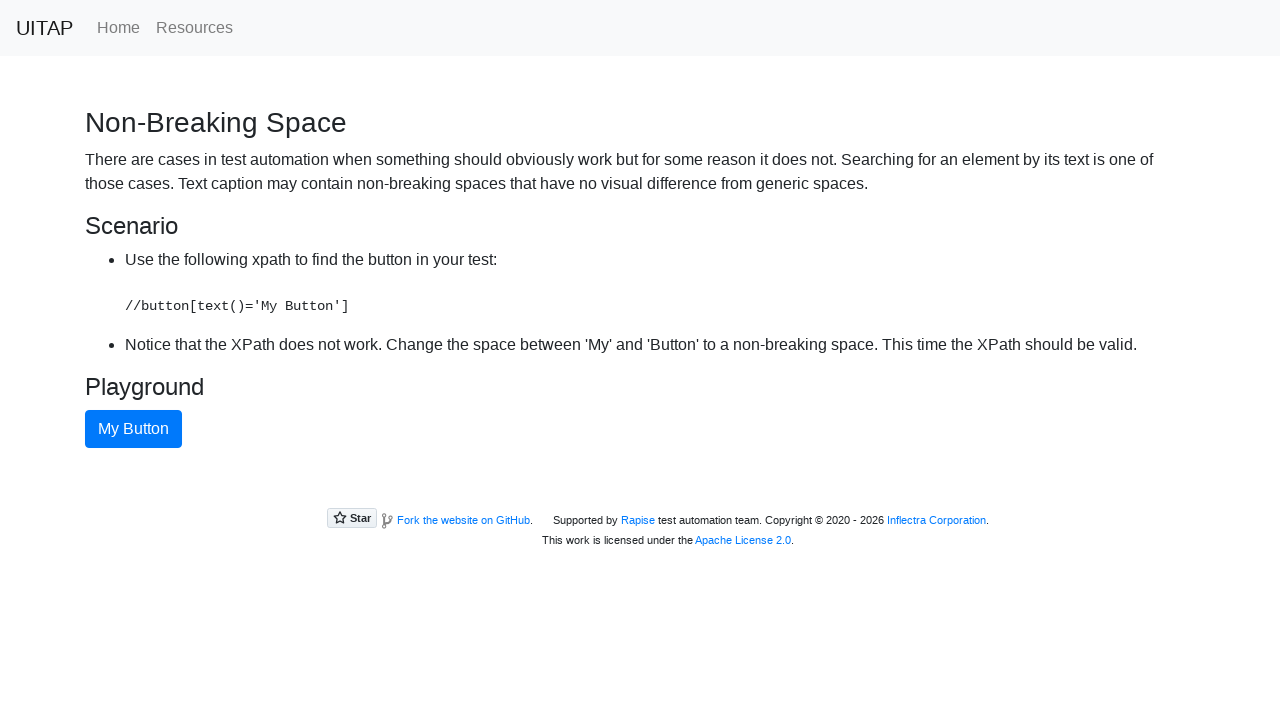

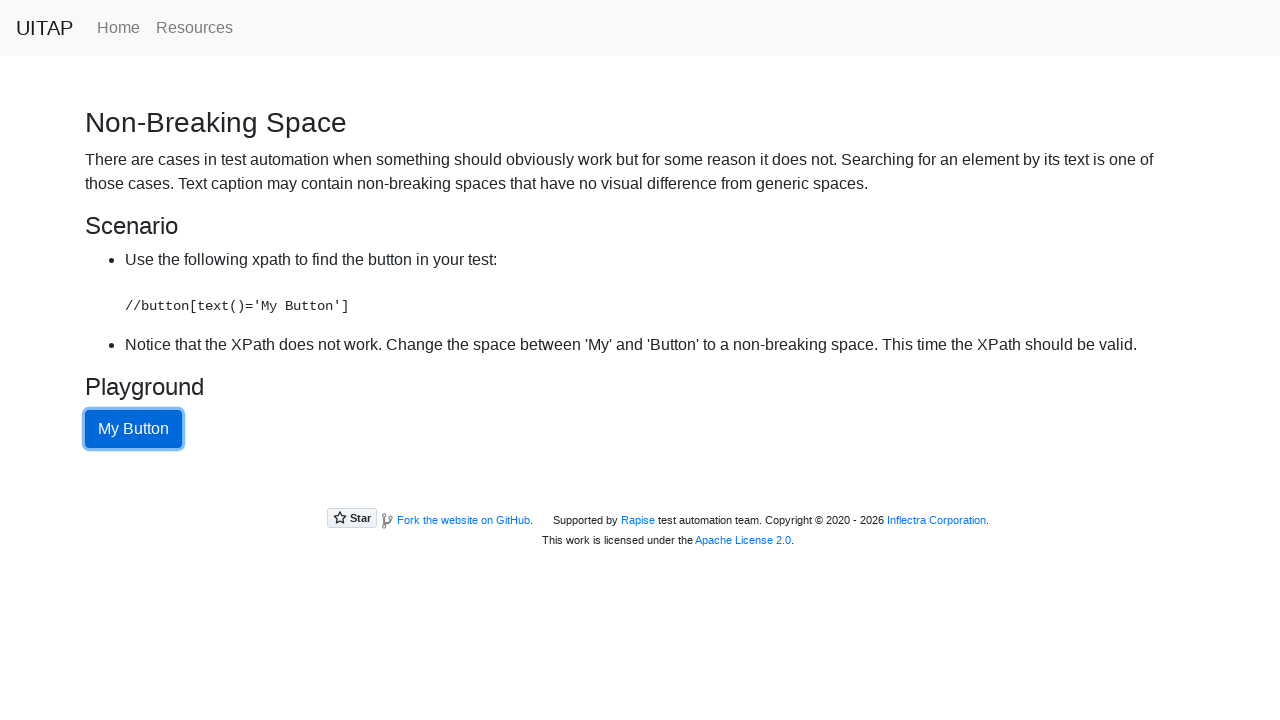